Verifies the page title matches the expected value "Practice Page"

Starting URL: https://rahulshettyacademy.com/AutomationPractice/

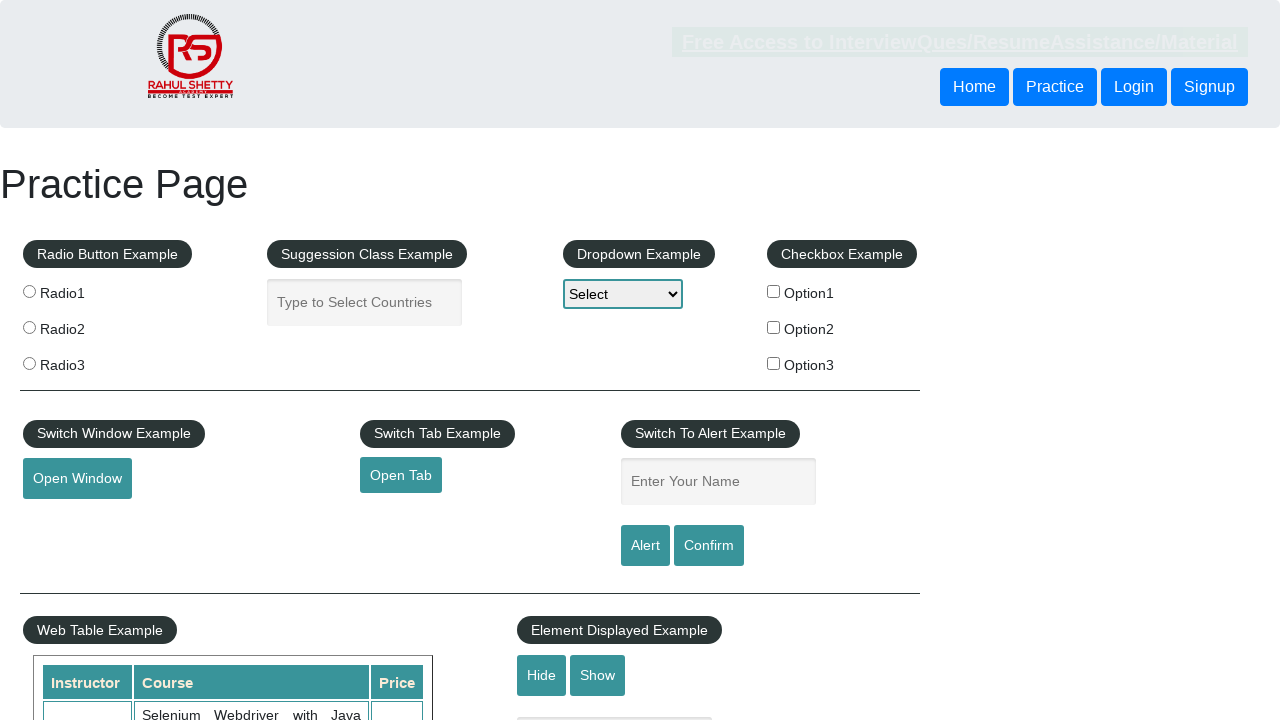

Navigated to Practice Page URL
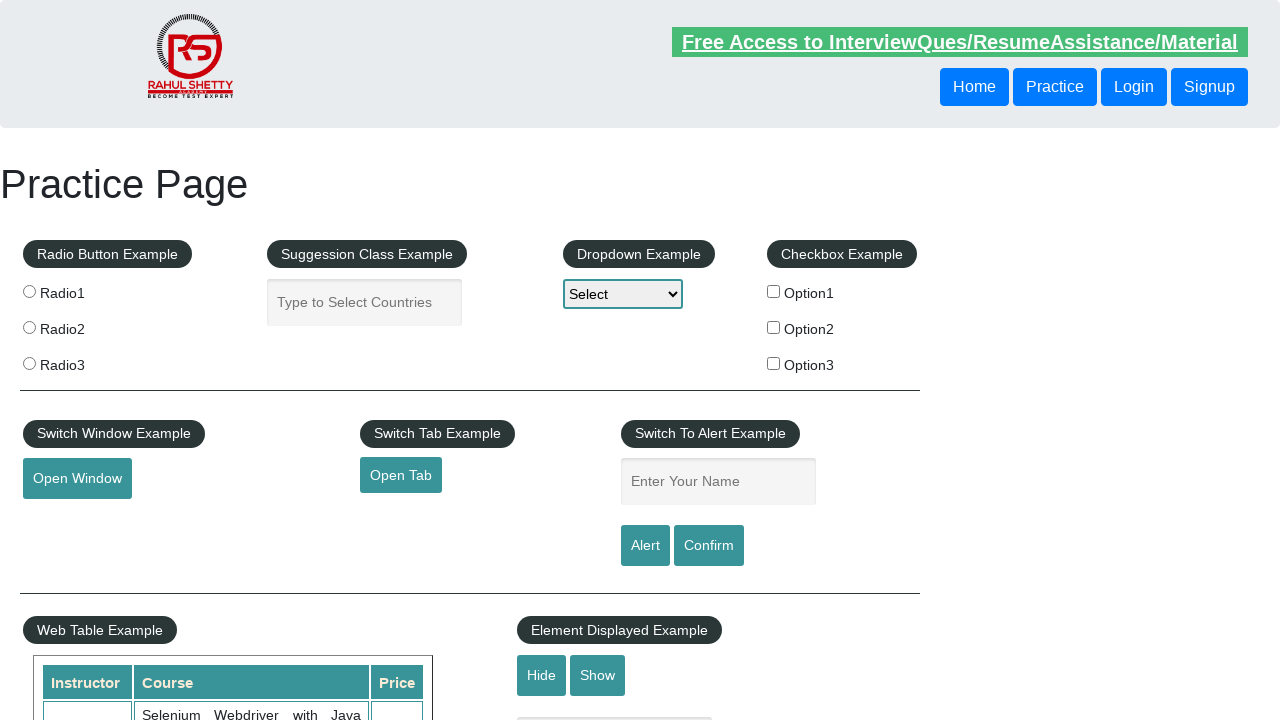

Verified page title matches expected value 'Practice Page'
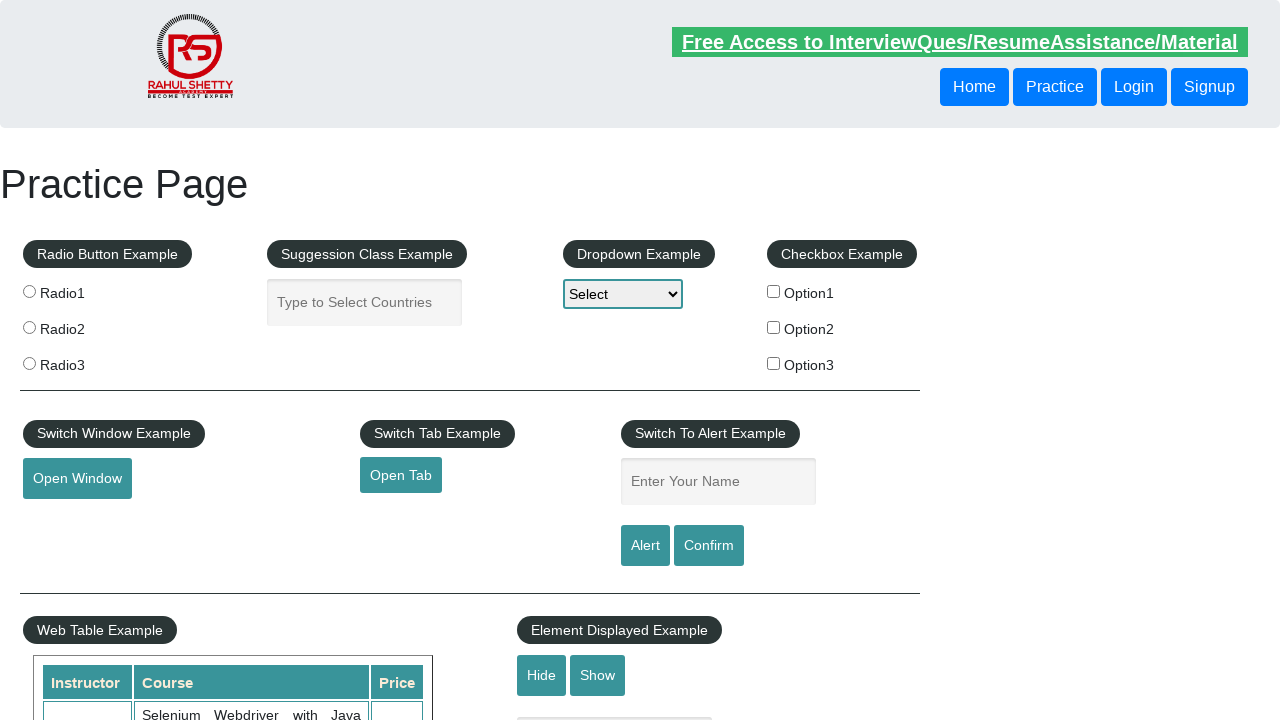

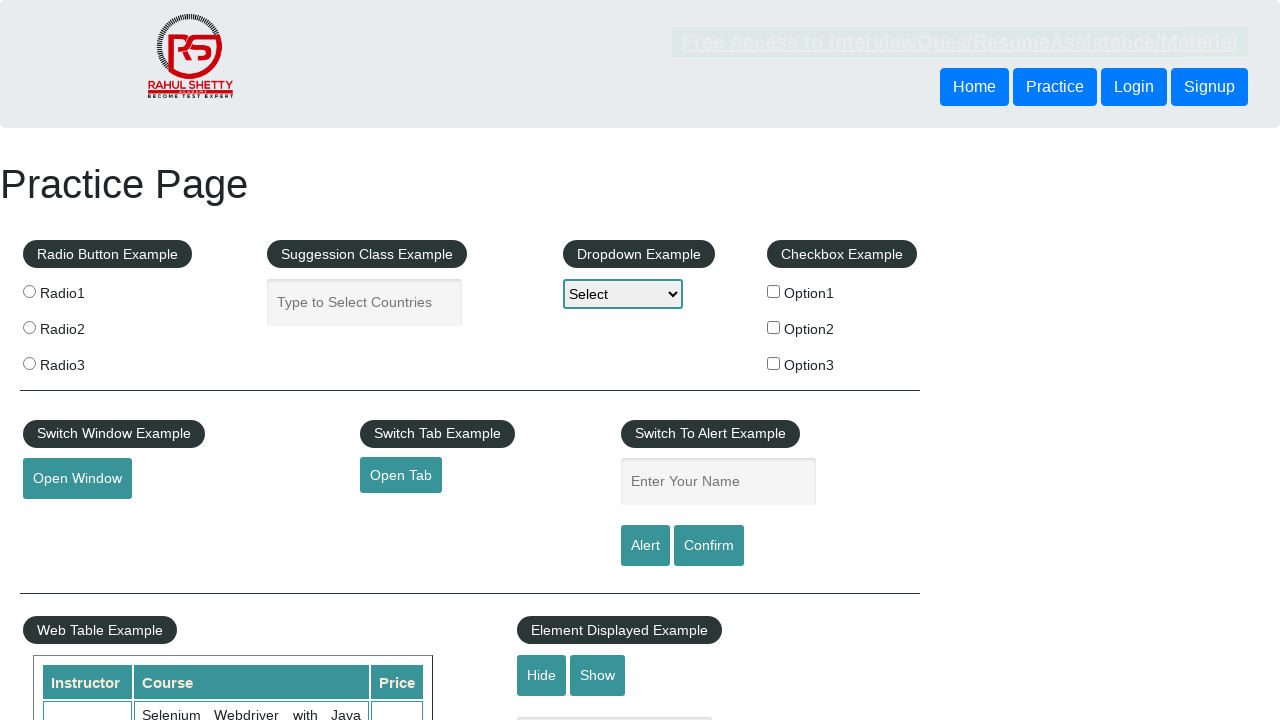